Tests injecting jQuery and jQuery Growl library into a page via JavaScript execution, then displays a notification message using the injected library.

Starting URL: http://the-internet.herokuapp.com

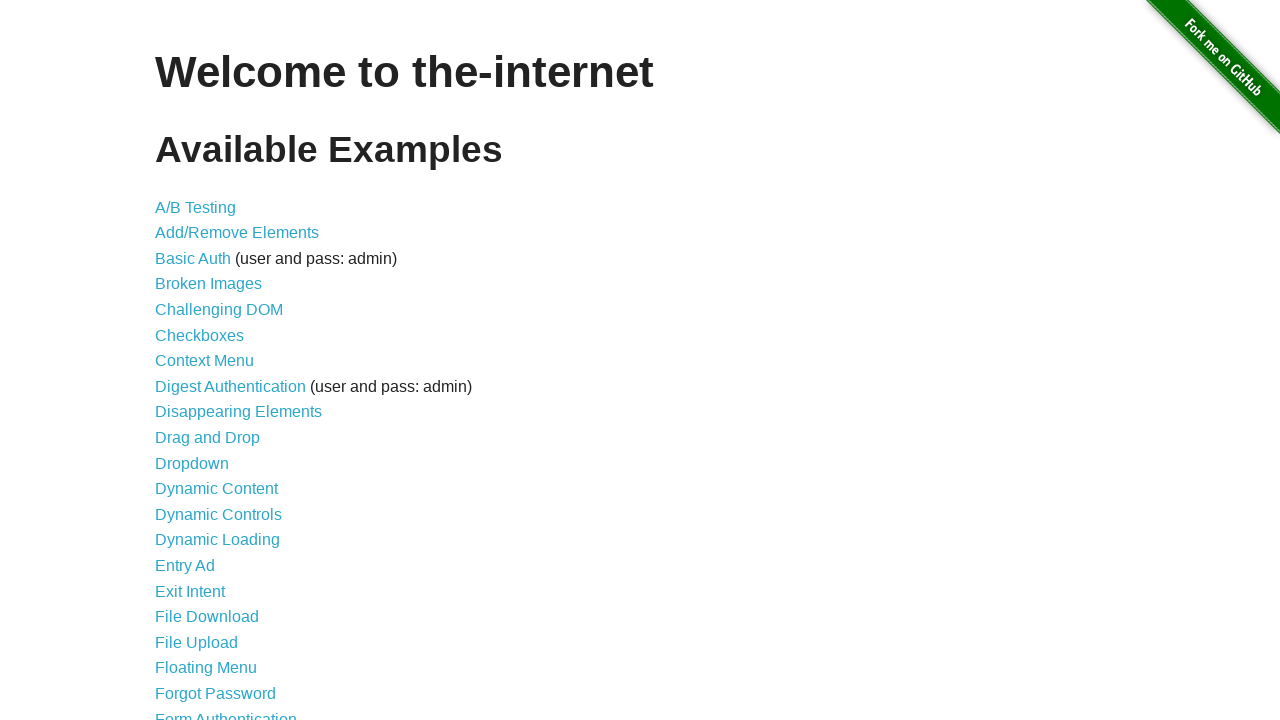

Injected jQuery library into the page
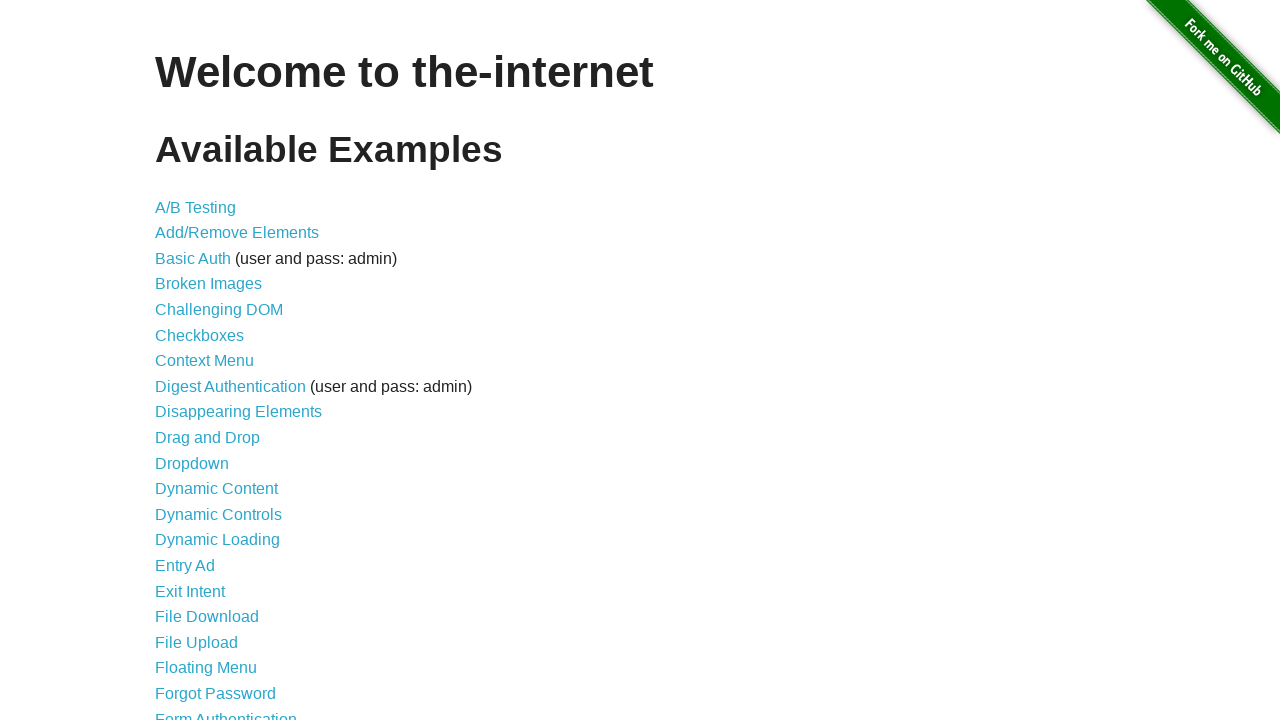

jQuery library loaded successfully
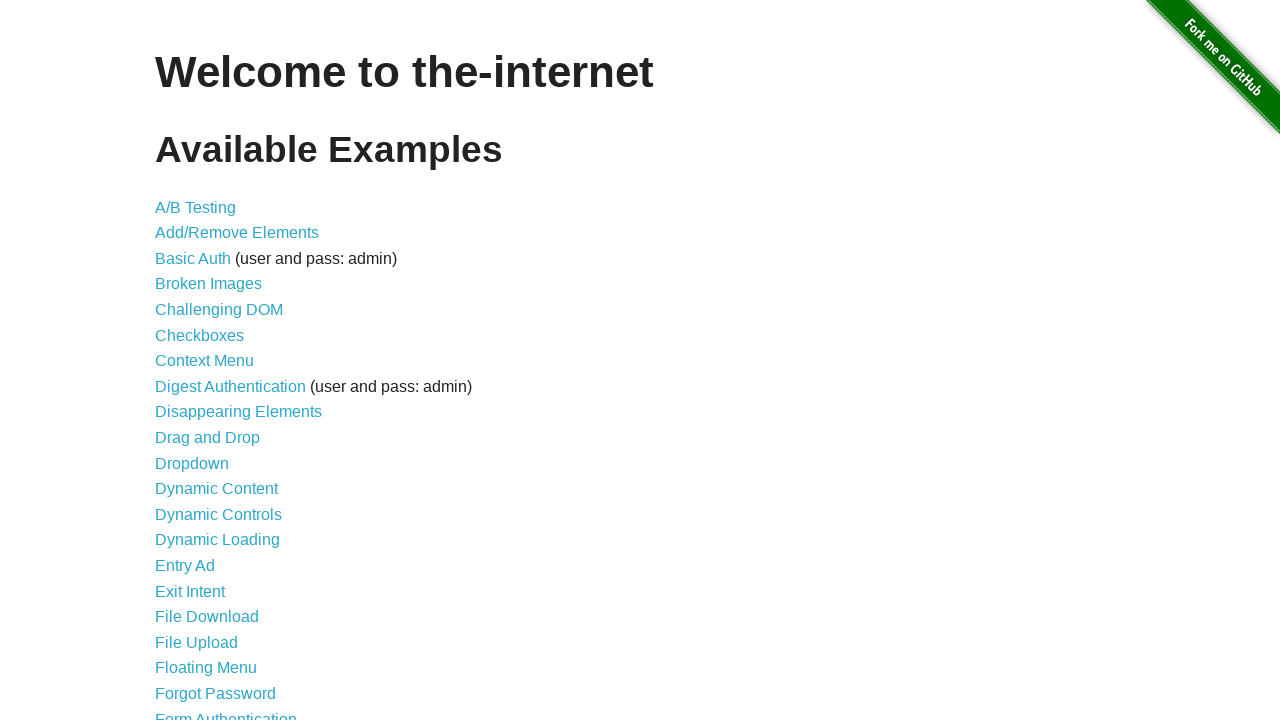

Injected jQuery Growl library into the page
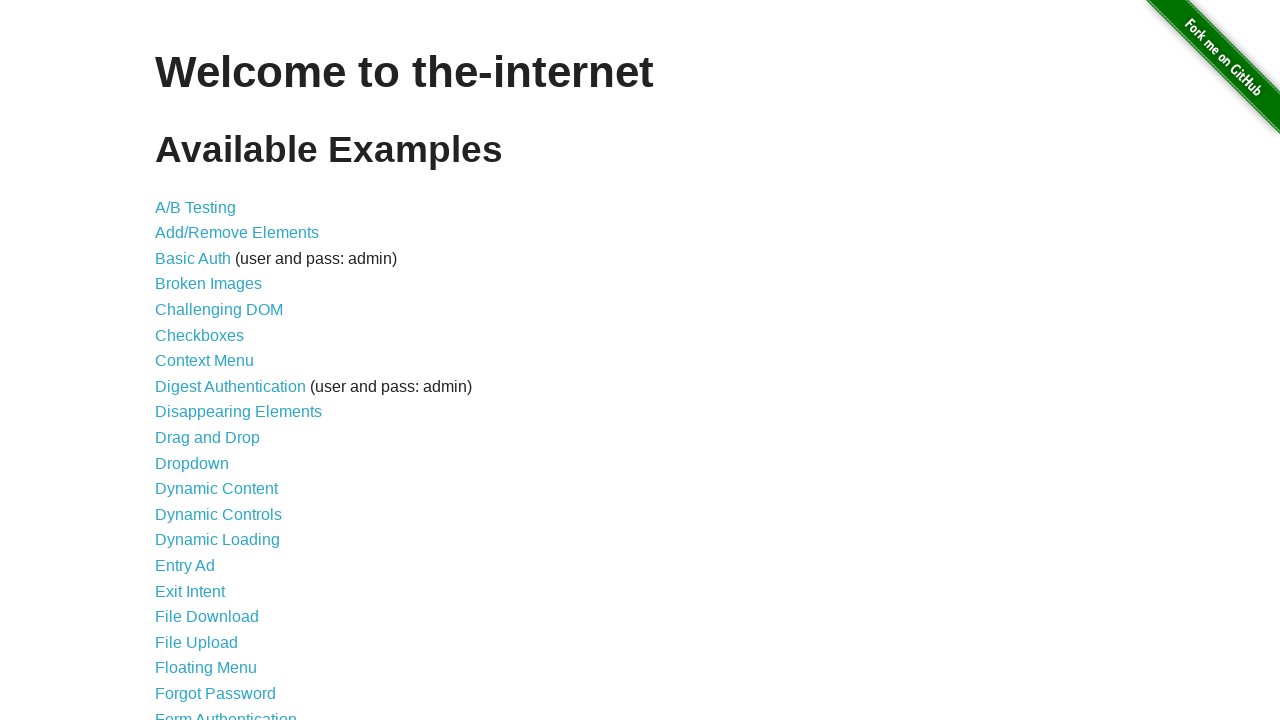

Injected jQuery Growl CSS styles into the page
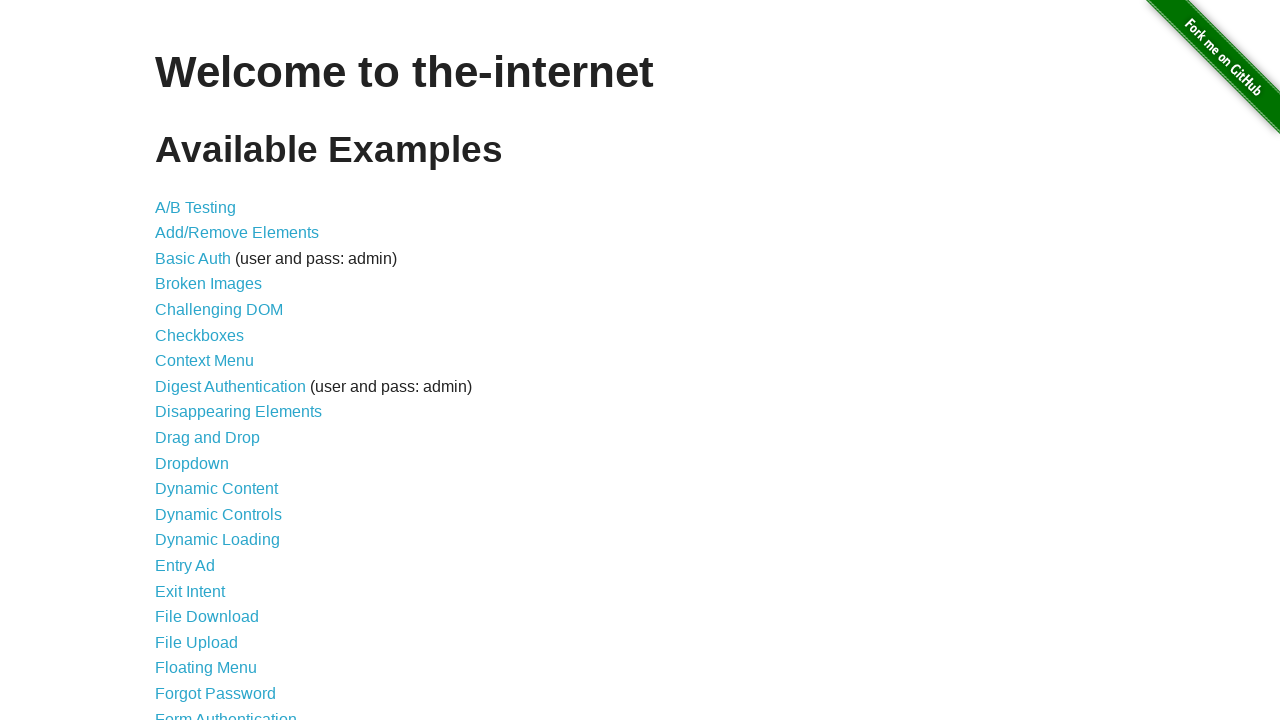

jQuery Growl library is ready to use
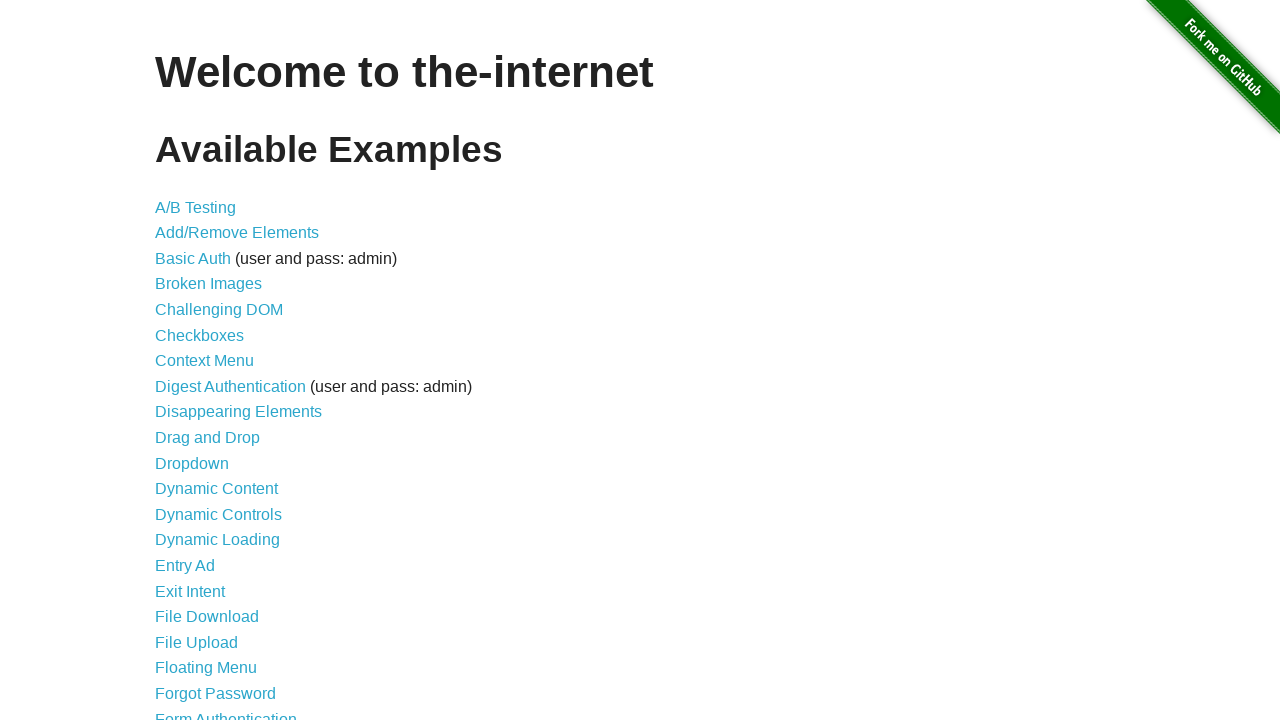

Displayed notification message using jQuery Growl
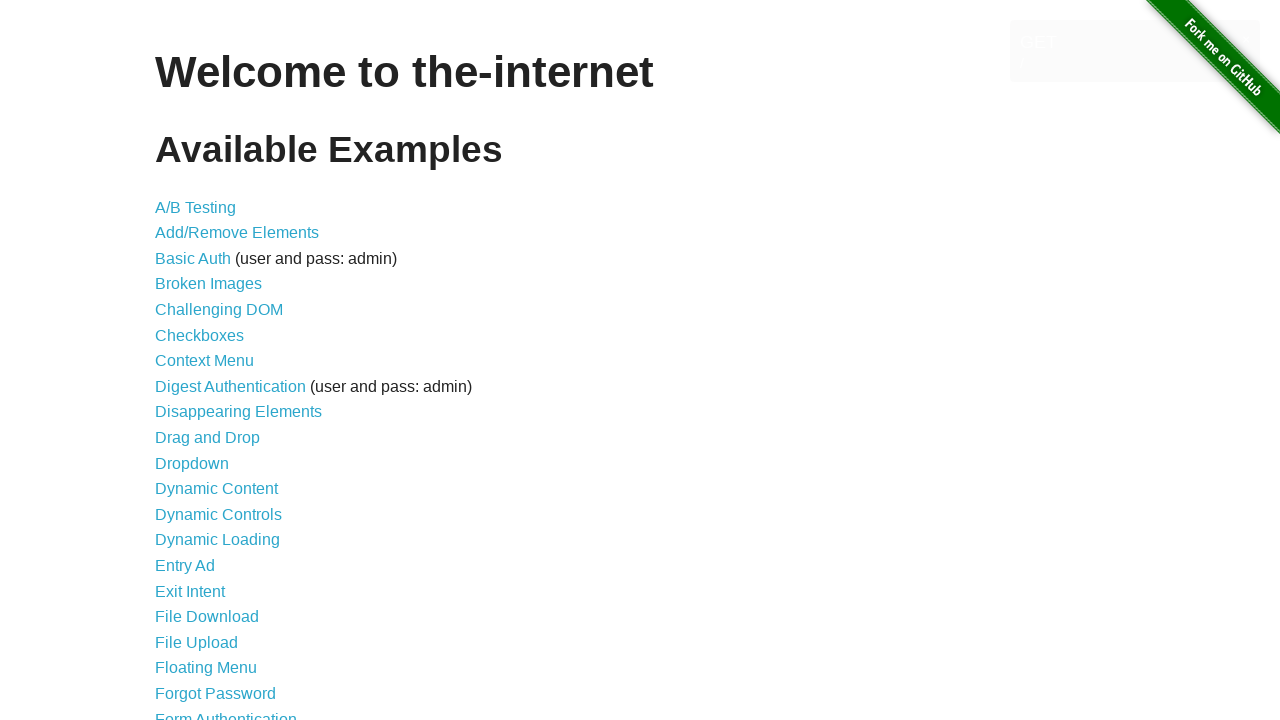

Waited to view the notification display
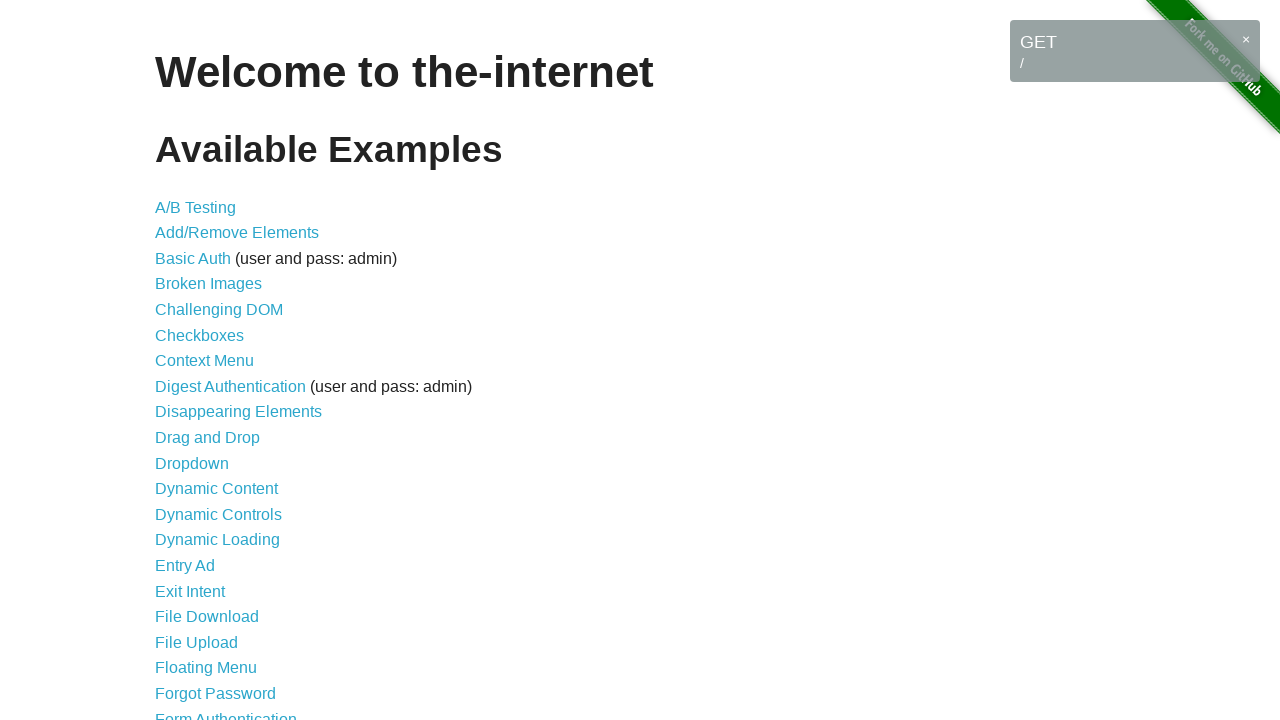

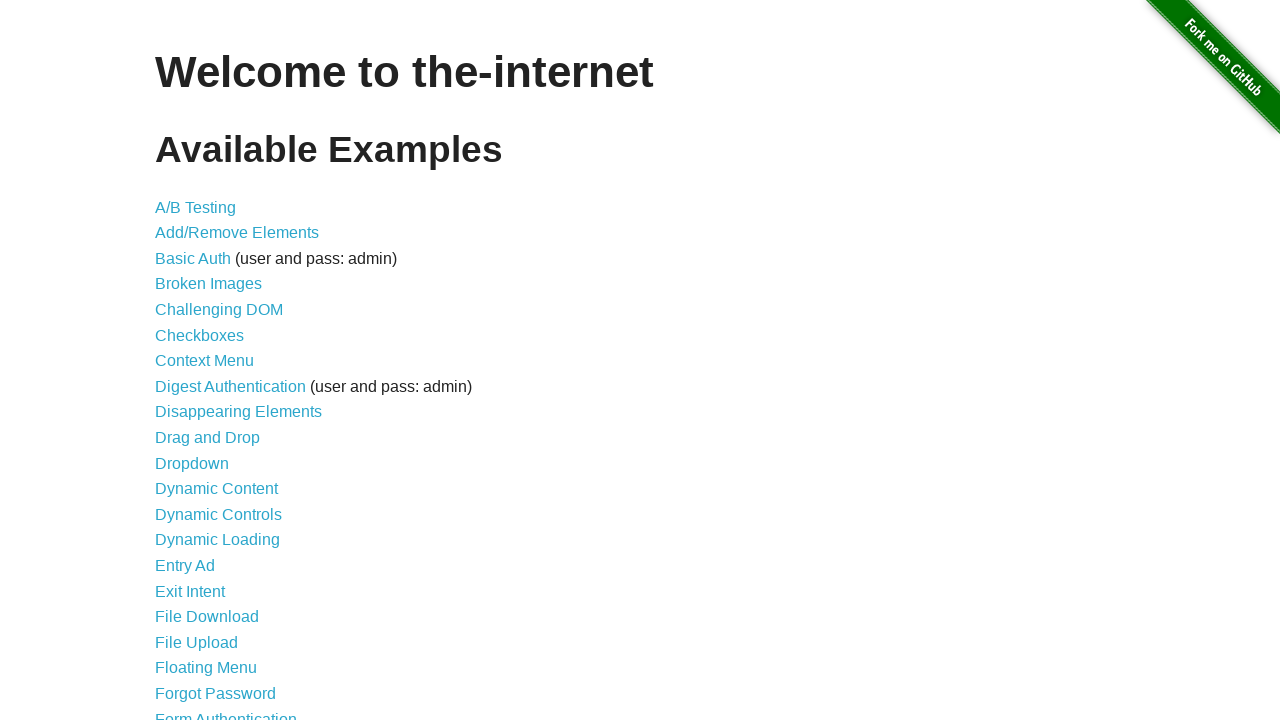